Tests the contact form functionality by navigating to the contact page and filling out a customer support message with name, email, phone, and message details.

Starting URL: https://parabank.parasoft.com/parabank/index.htm

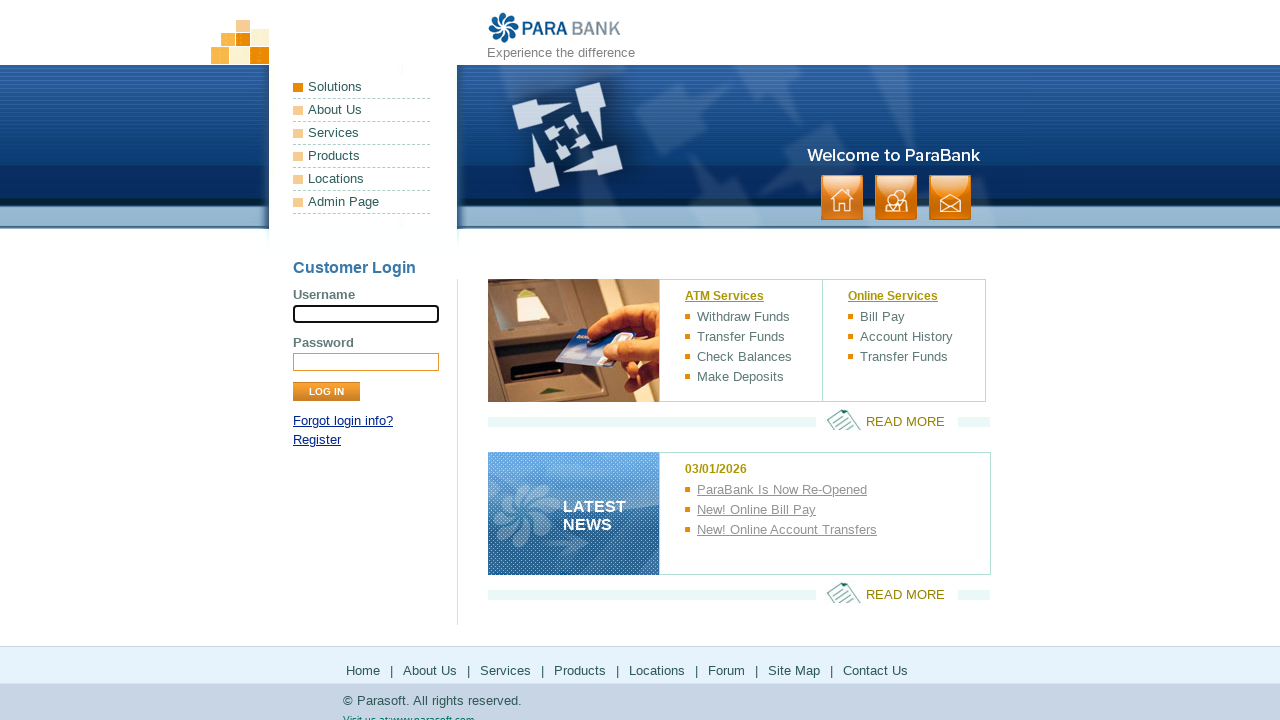

Clicked on contact link at (950, 198) on internal:role=link[name="contact"s]
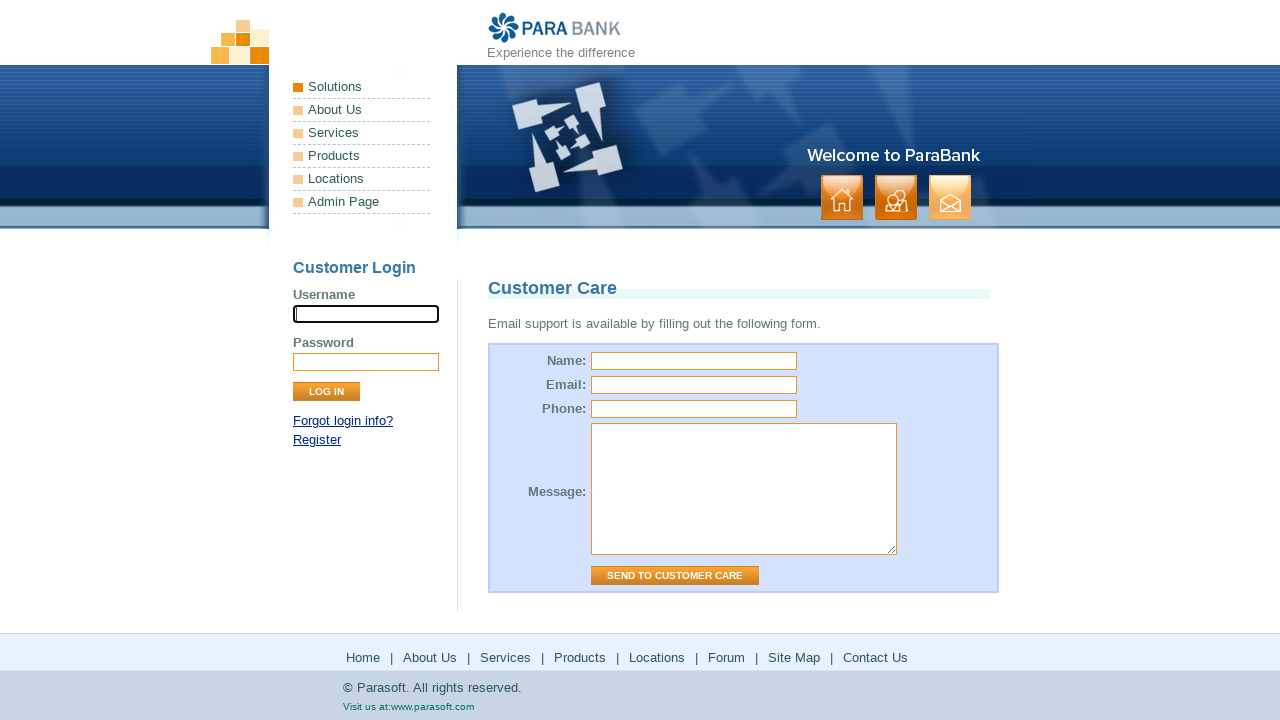

Filled in name field with 'Jennifer' on #name
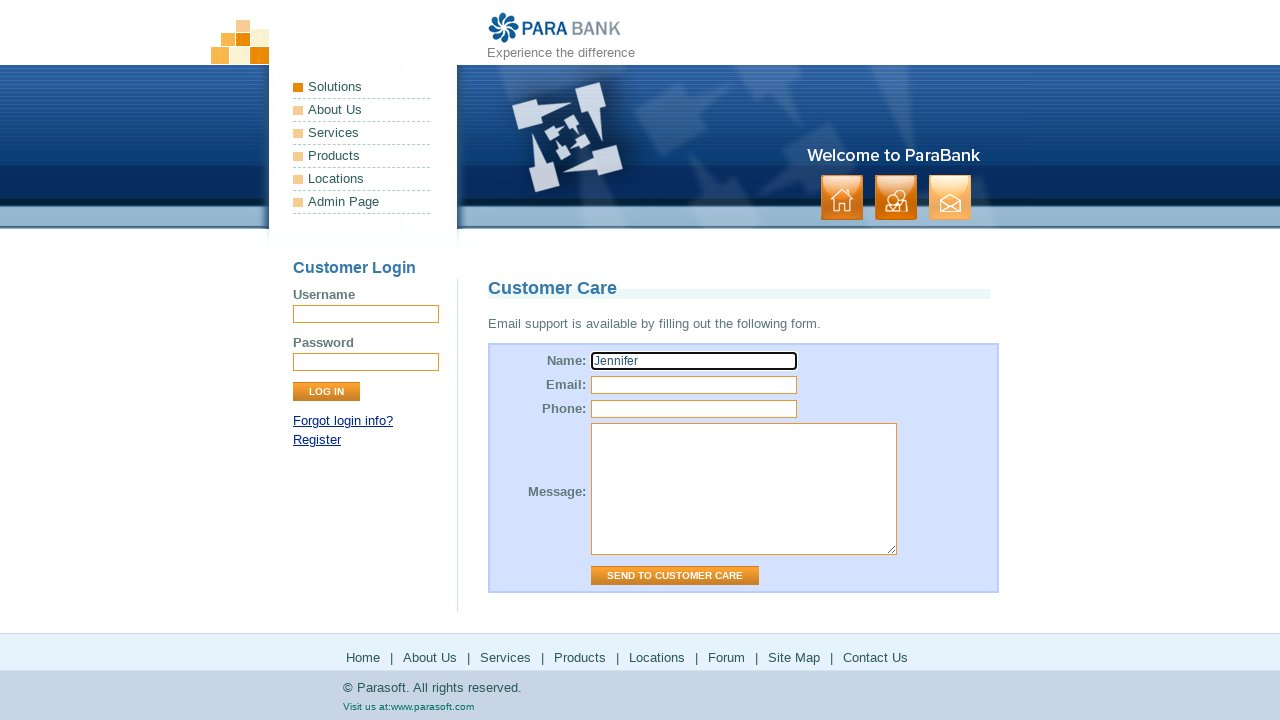

Filled in email field with 'jennifer.wilson@example.com' on #email
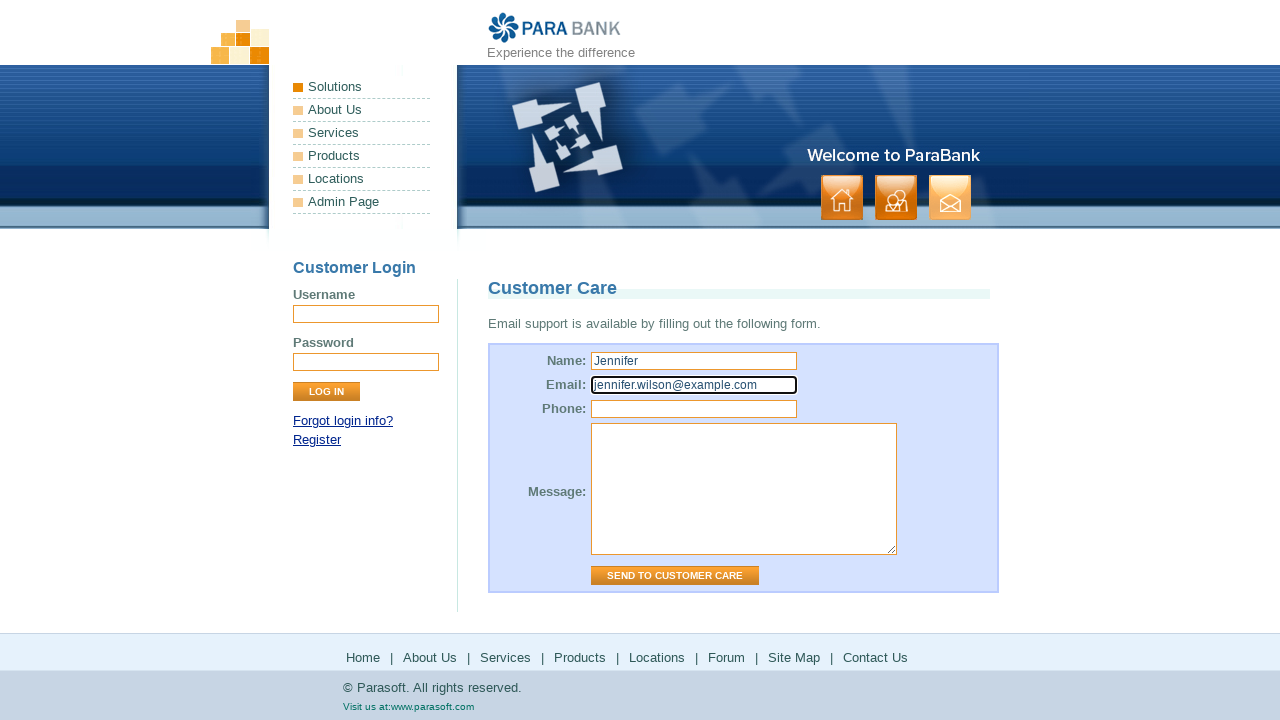

Filled in phone field with '5551234567' on #phone
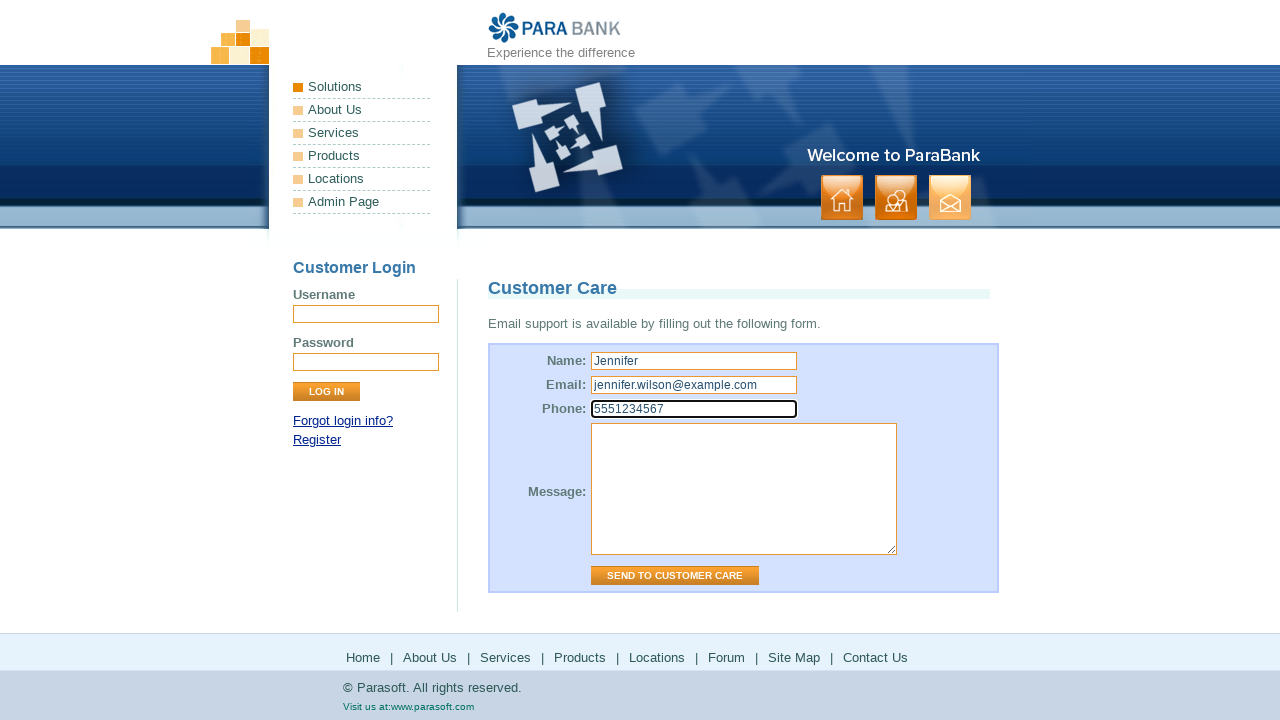

Filled in message field with customer support request on #message
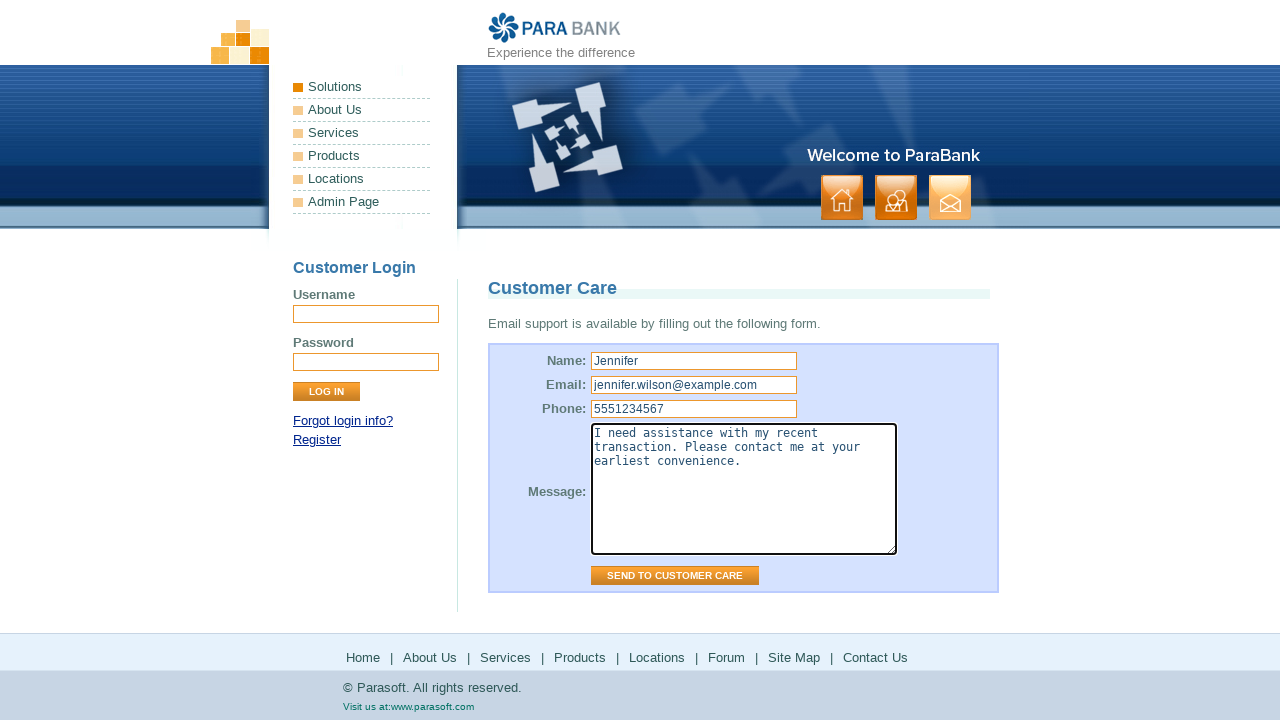

Clicked 'Send to Customer Care' button to submit contact form at (675, 576) on internal:role=button[name="Send to Customer Care"i]
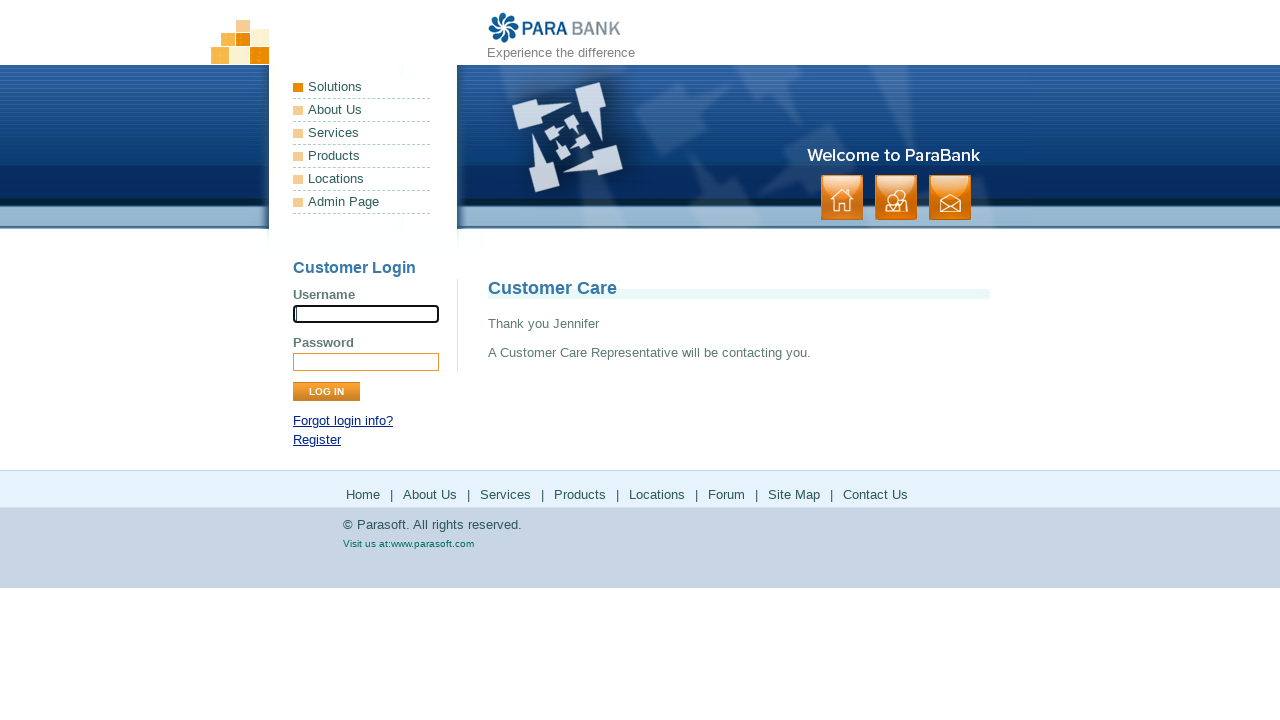

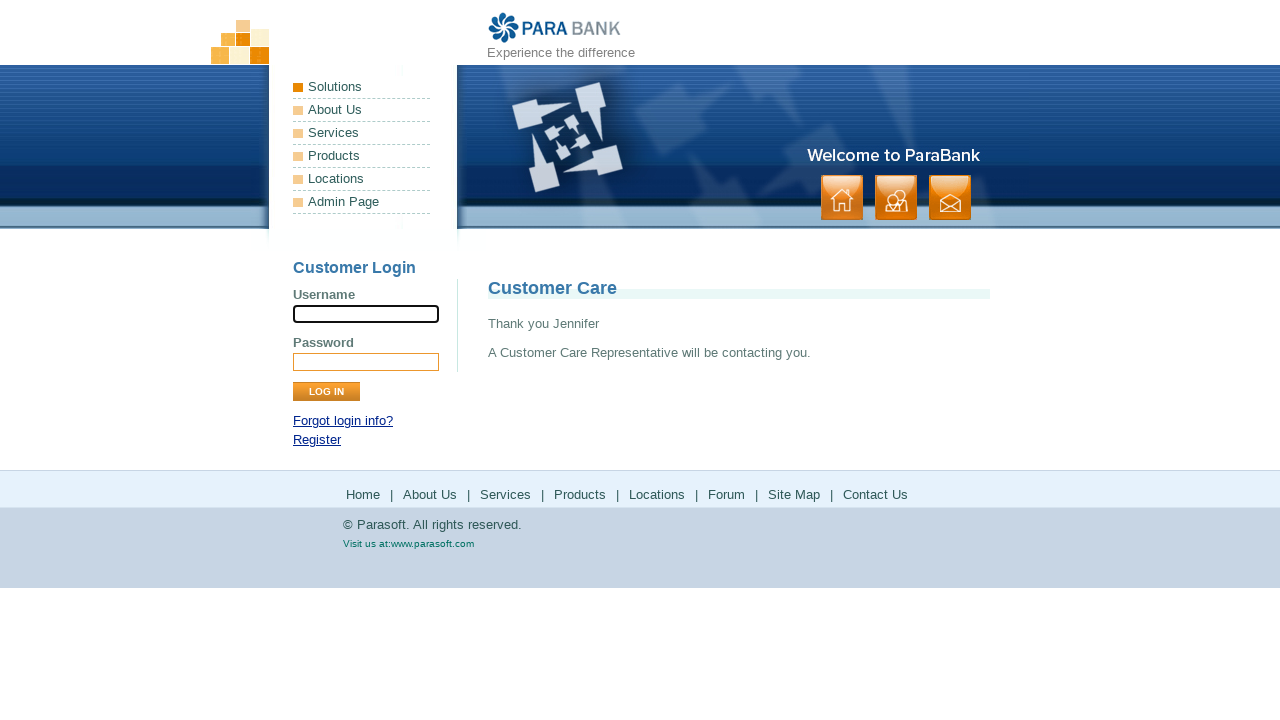